Tests adding and removing elements by clicking the Add Element button 5 times, verifying elements are added, then clicking Delete button 5 times and verifying all elements are removed

Starting URL: http://the-internet.herokuapp.com/add_remove_elements/

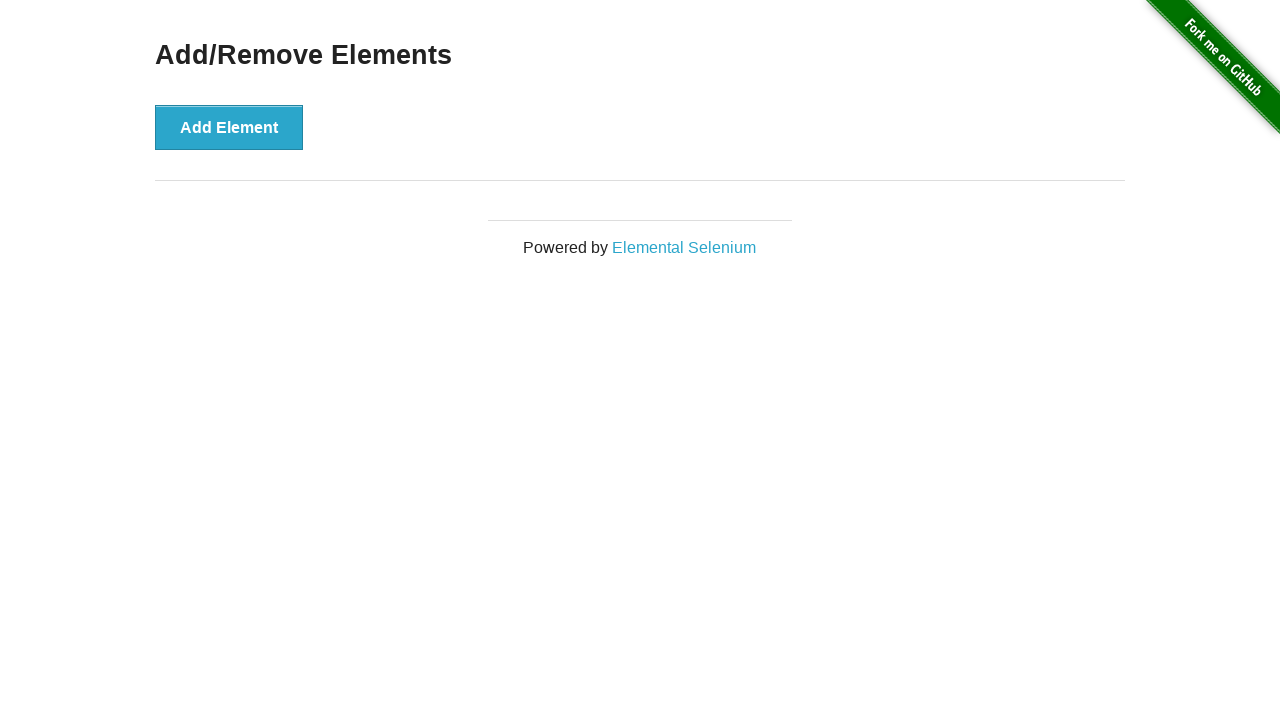

Clicked Add Element button (iteration 1/5) at (229, 127) on button[onclick='addElement()']
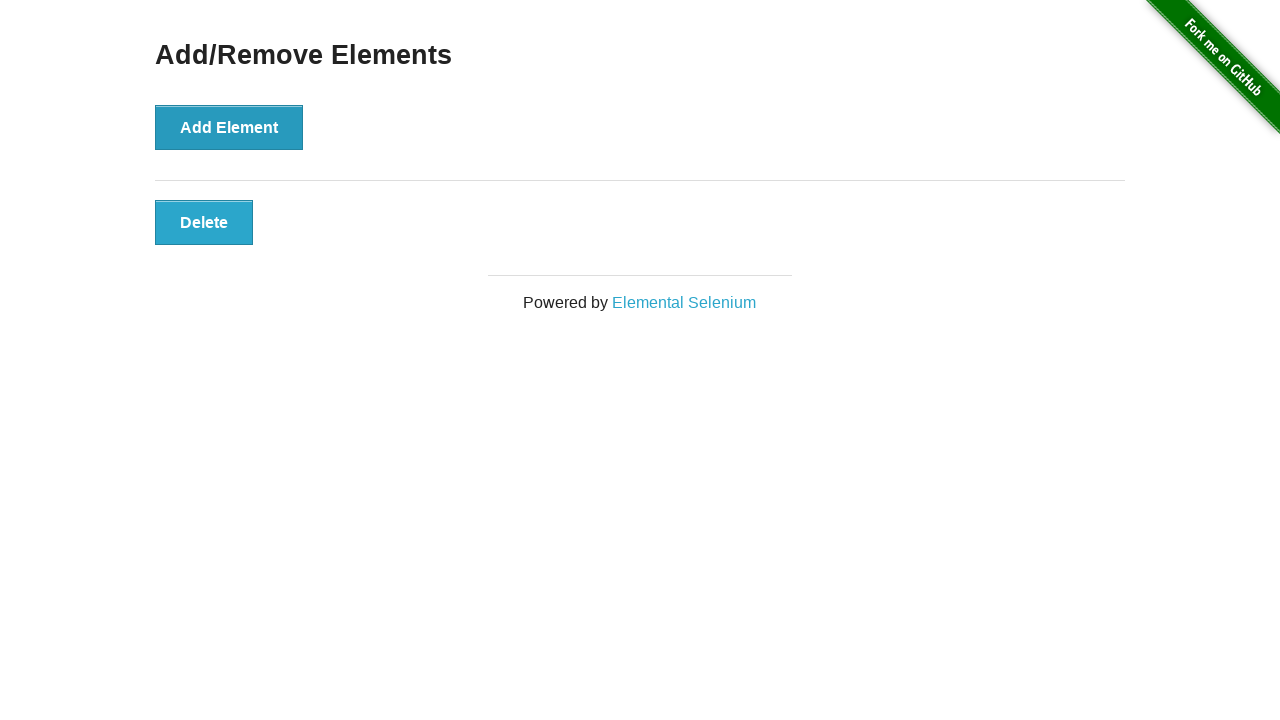

Clicked Add Element button (iteration 2/5) at (229, 127) on button[onclick='addElement()']
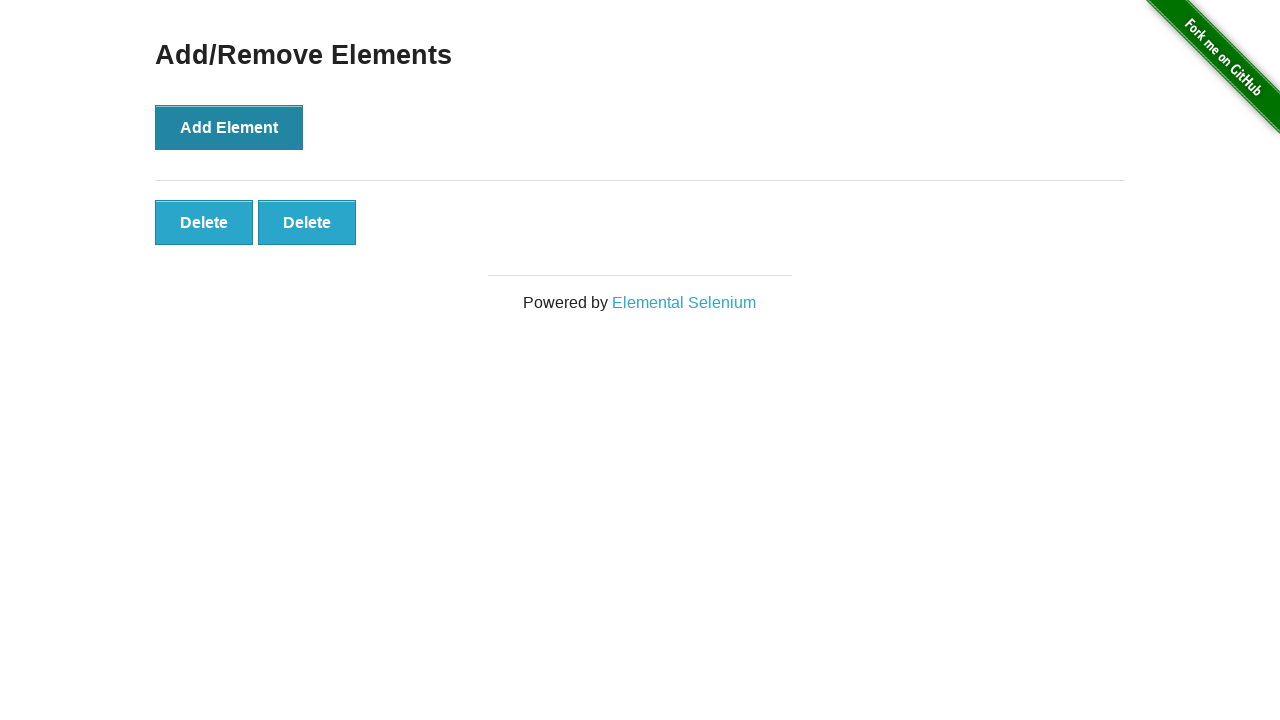

Clicked Add Element button (iteration 3/5) at (229, 127) on button[onclick='addElement()']
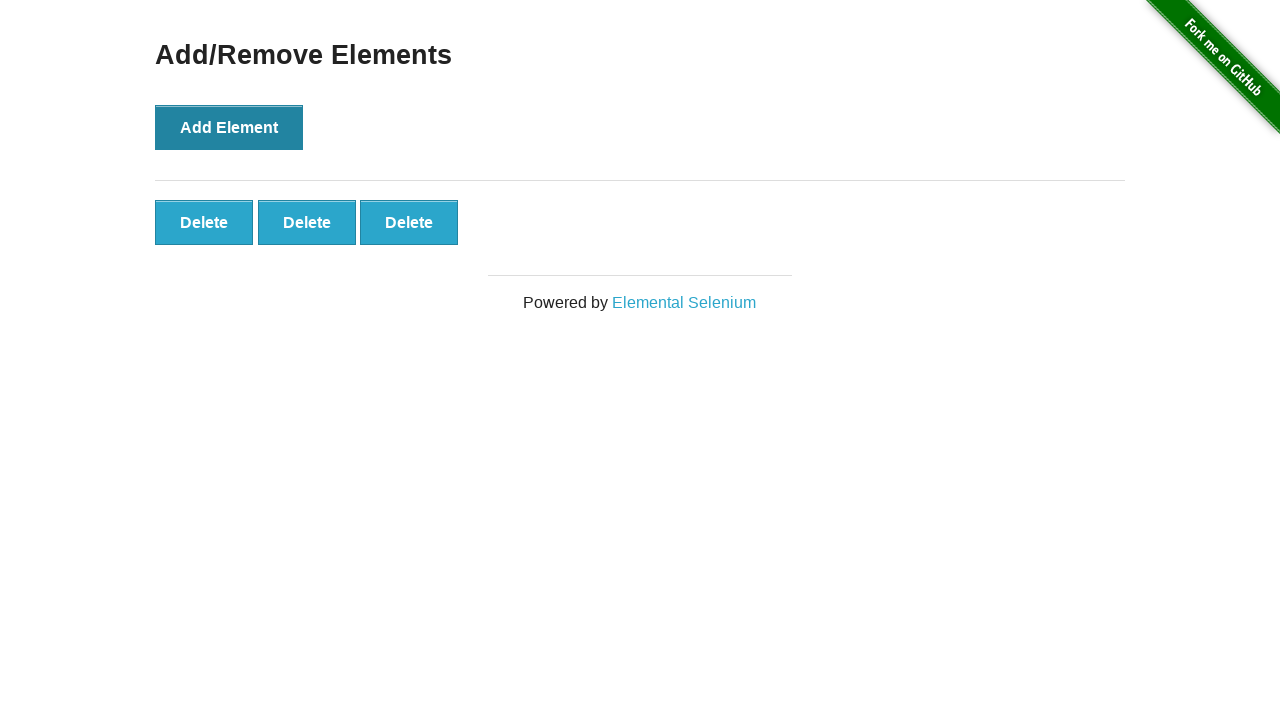

Clicked Add Element button (iteration 4/5) at (229, 127) on button[onclick='addElement()']
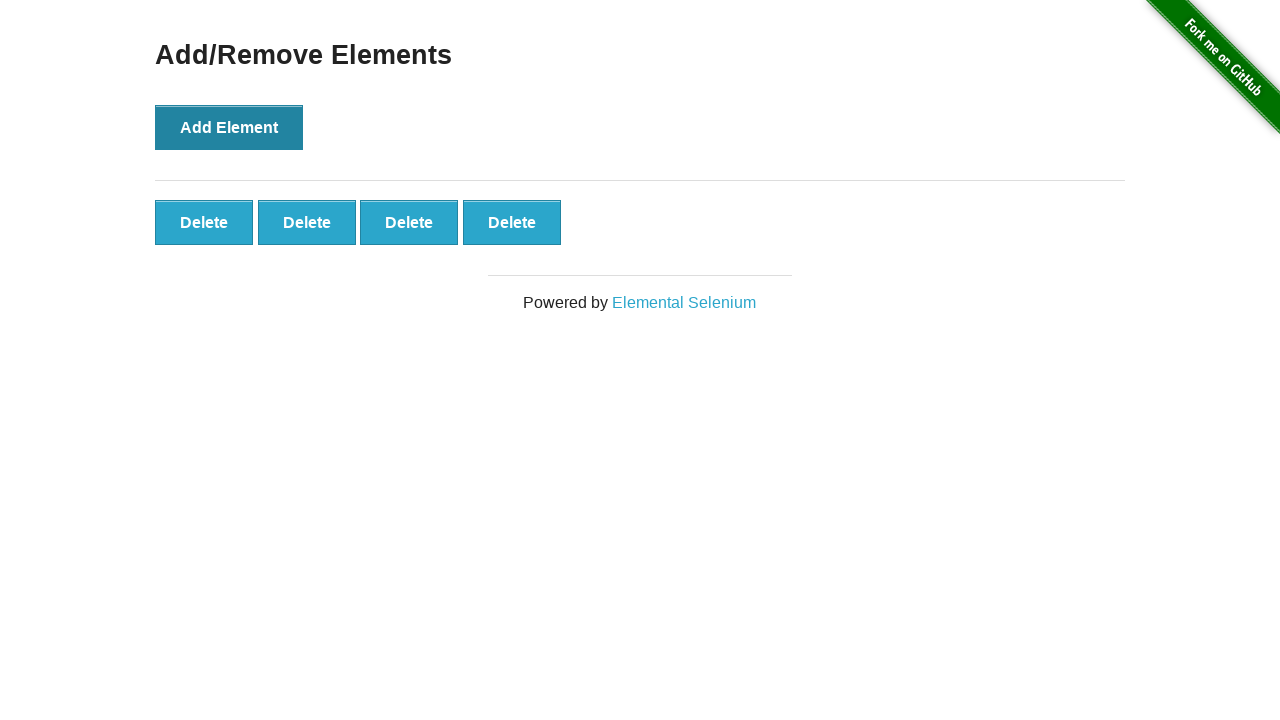

Clicked Add Element button (iteration 5/5) at (229, 127) on button[onclick='addElement()']
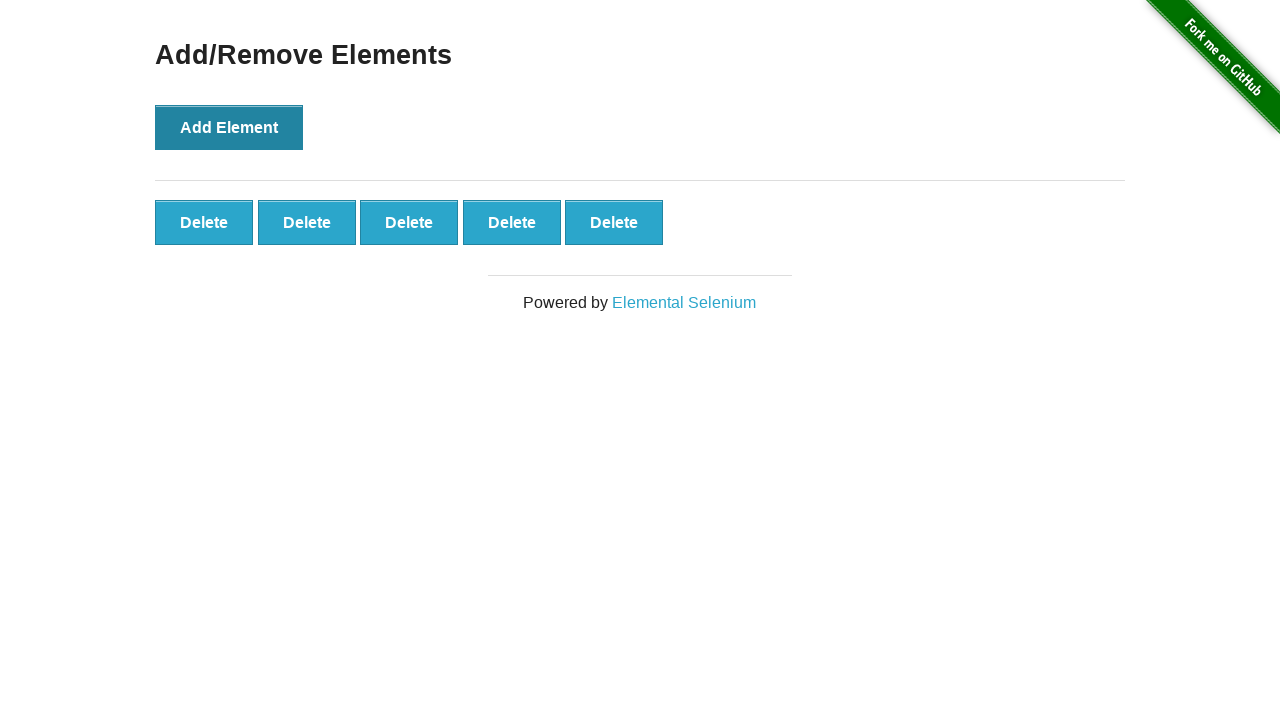

Verified that 5 elements were successfully added
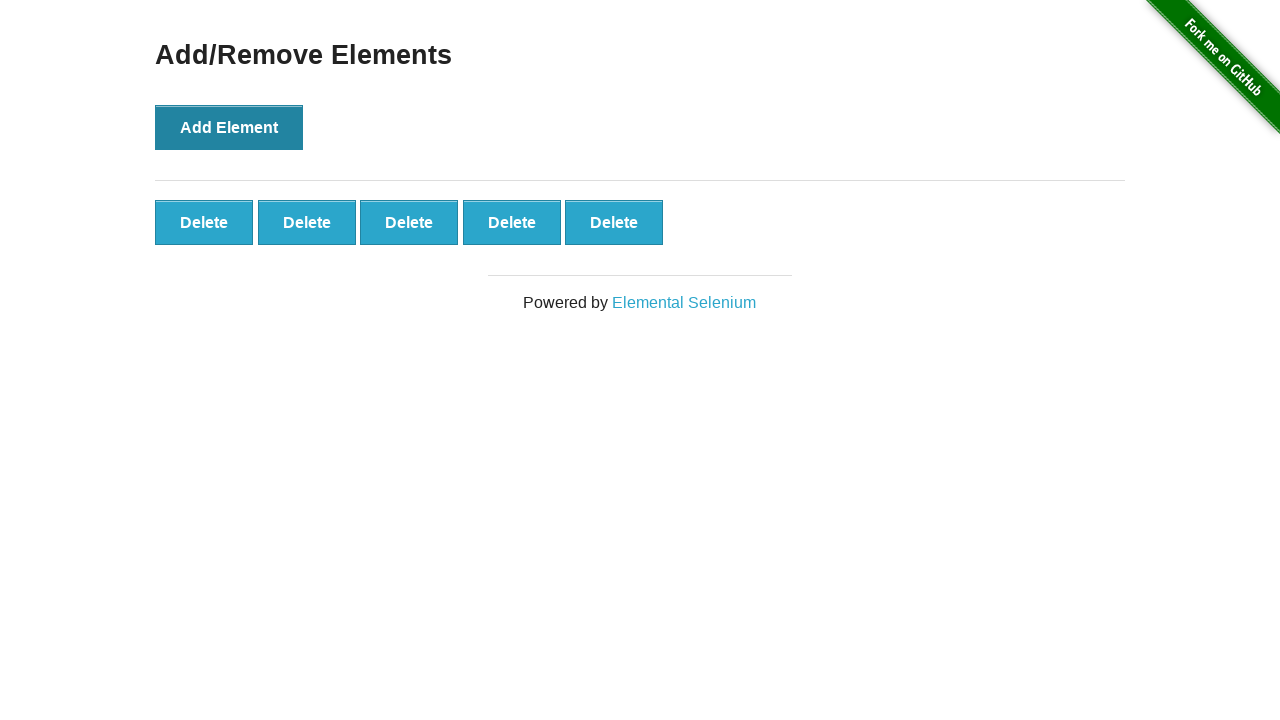

Clicked Delete button (iteration 1/5) at (204, 222) on button[onclick='deleteElement()']
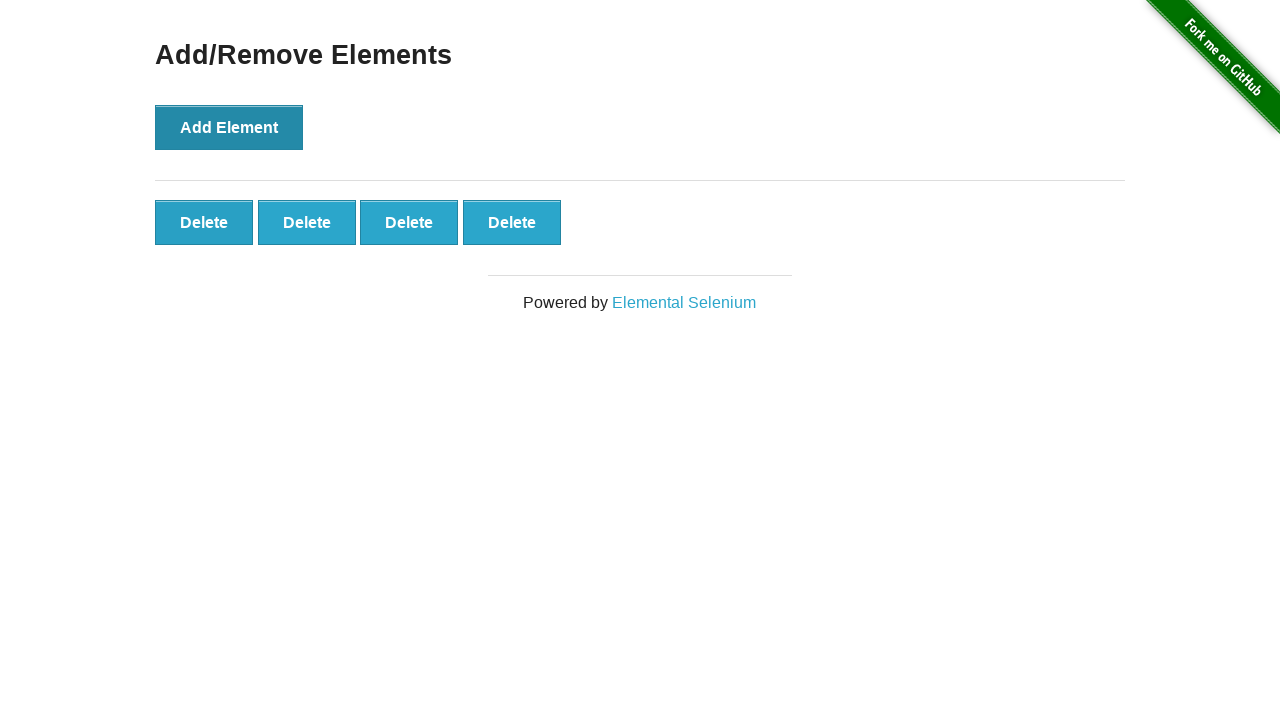

Clicked Delete button (iteration 2/5) at (204, 222) on button[onclick='deleteElement()']
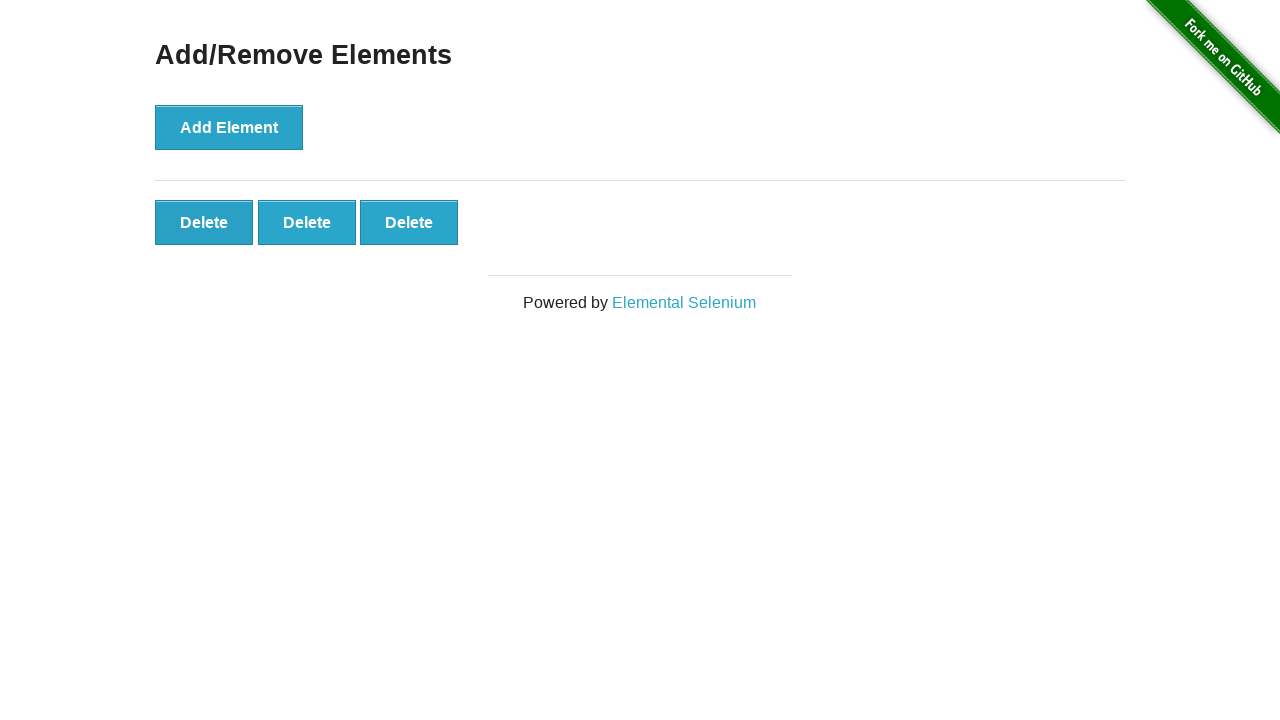

Clicked Delete button (iteration 3/5) at (204, 222) on button[onclick='deleteElement()']
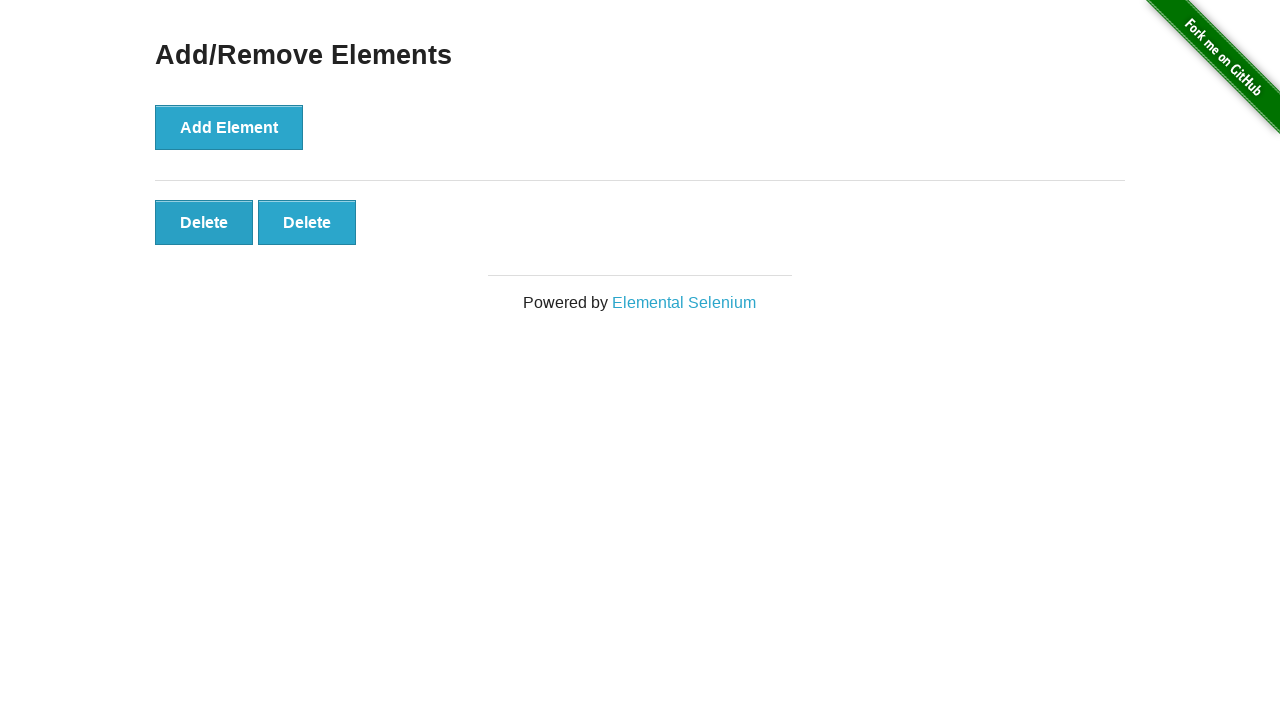

Clicked Delete button (iteration 4/5) at (204, 222) on button[onclick='deleteElement()']
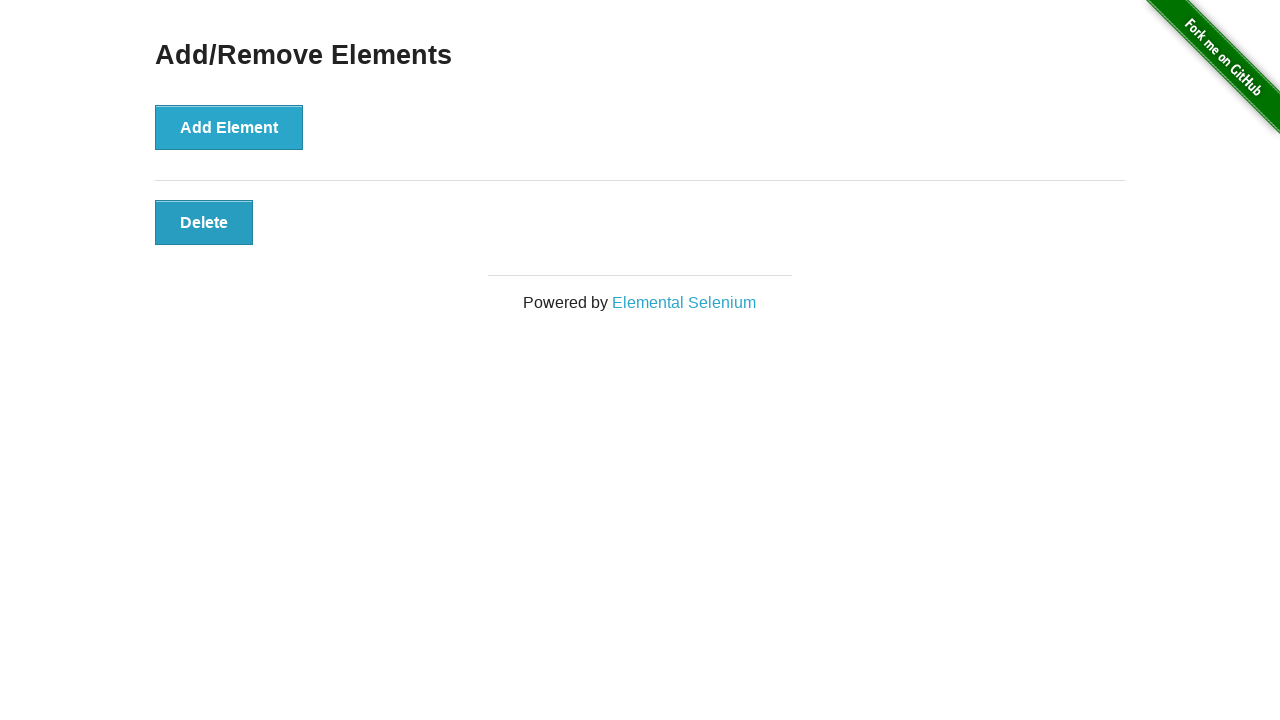

Clicked Delete button (iteration 5/5) at (204, 222) on button[onclick='deleteElement()']
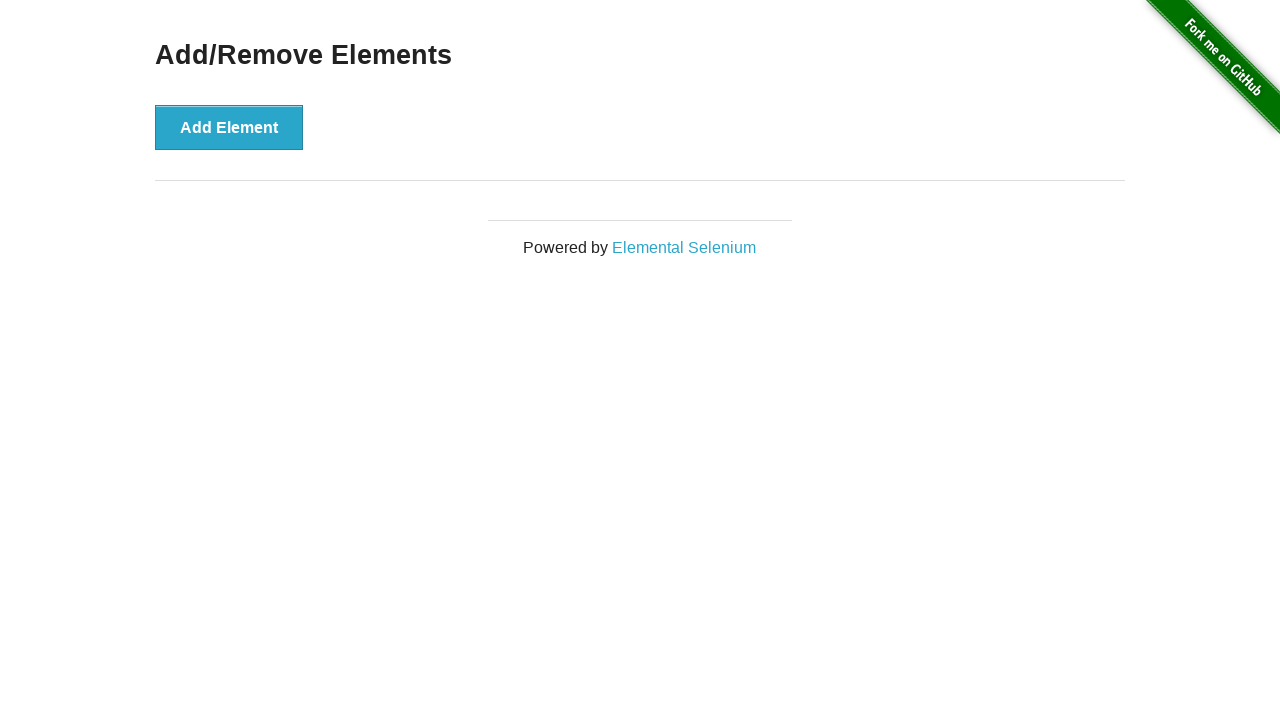

Verified that all elements were successfully removed
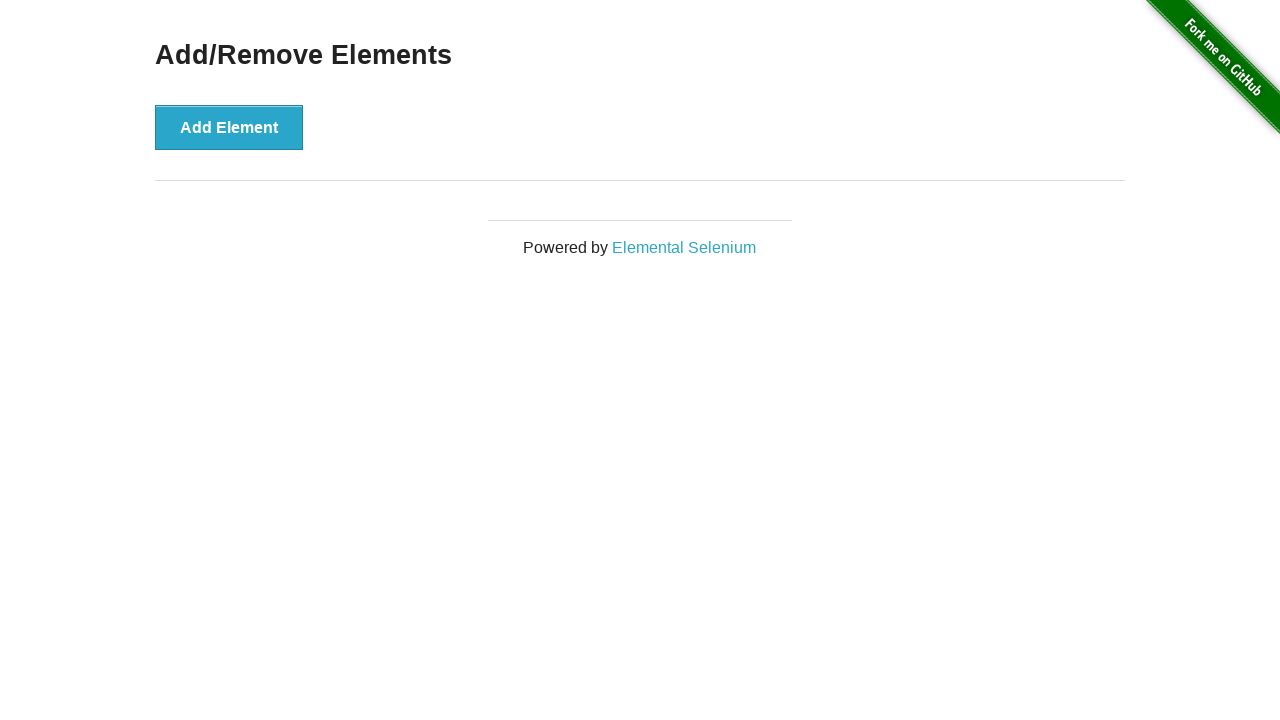

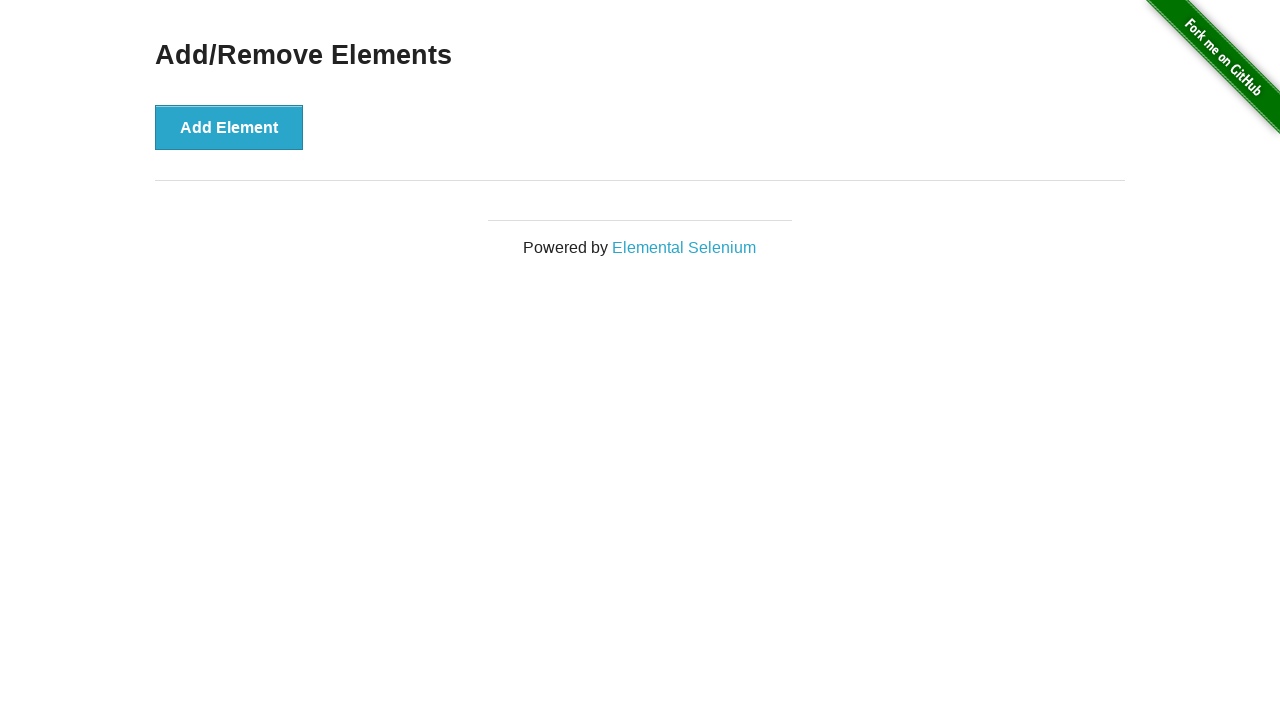